Tests the registration page by clicking "Skip Sign In", then filling out the registration form with first name, last name, and address fields.

Starting URL: http://demo.automationtesting.in/Index.html

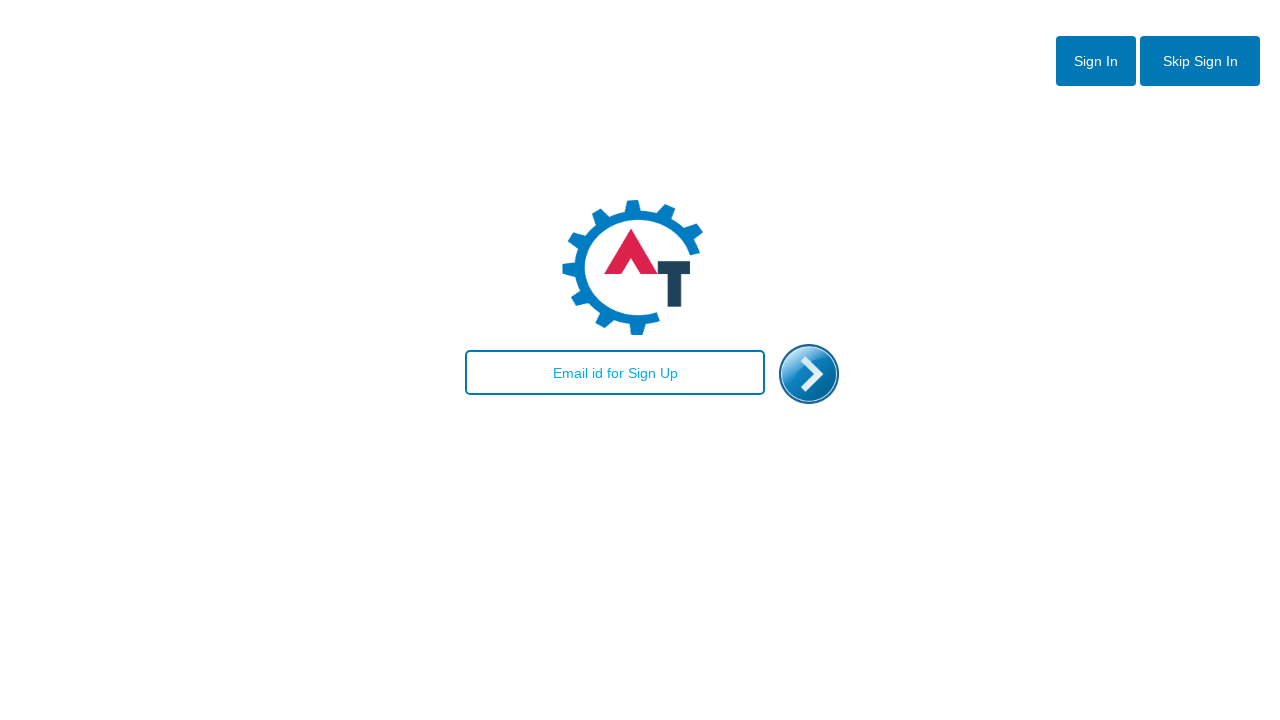

Clicked 'Skip Sign In' button to navigate to registration page at (1200, 61) on #btn2
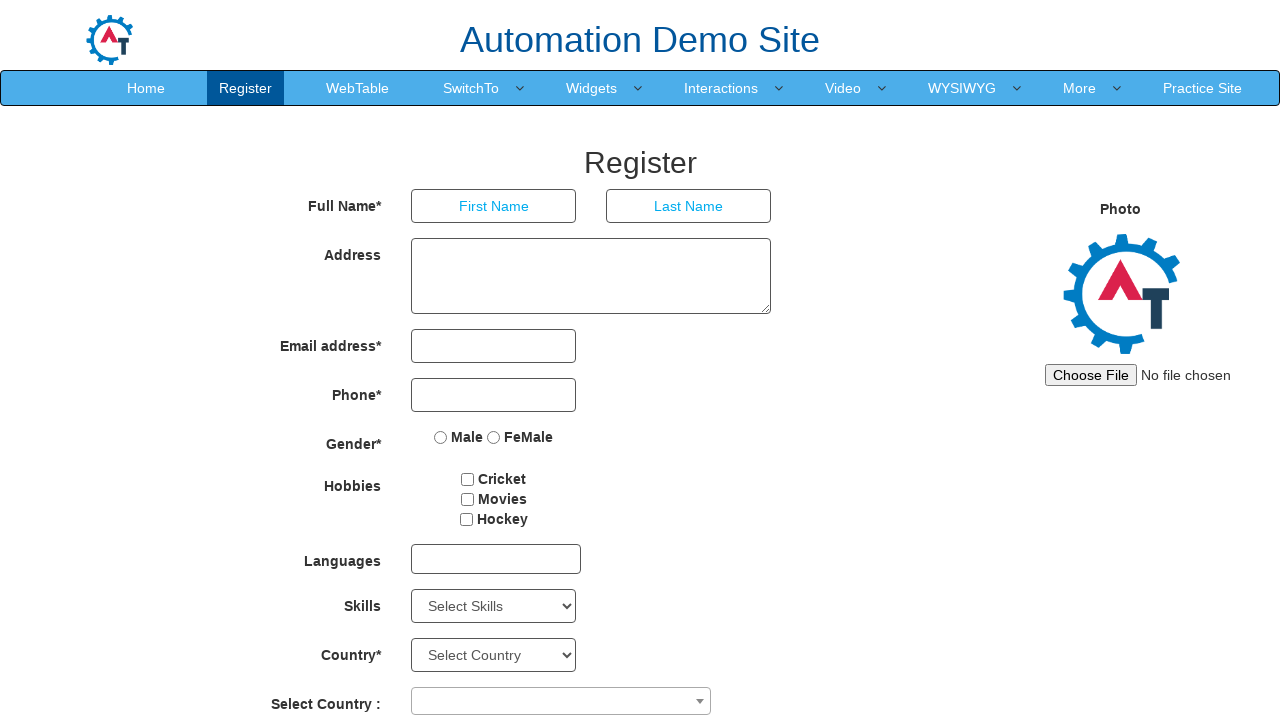

Registration page loaded (domcontentloaded state reached)
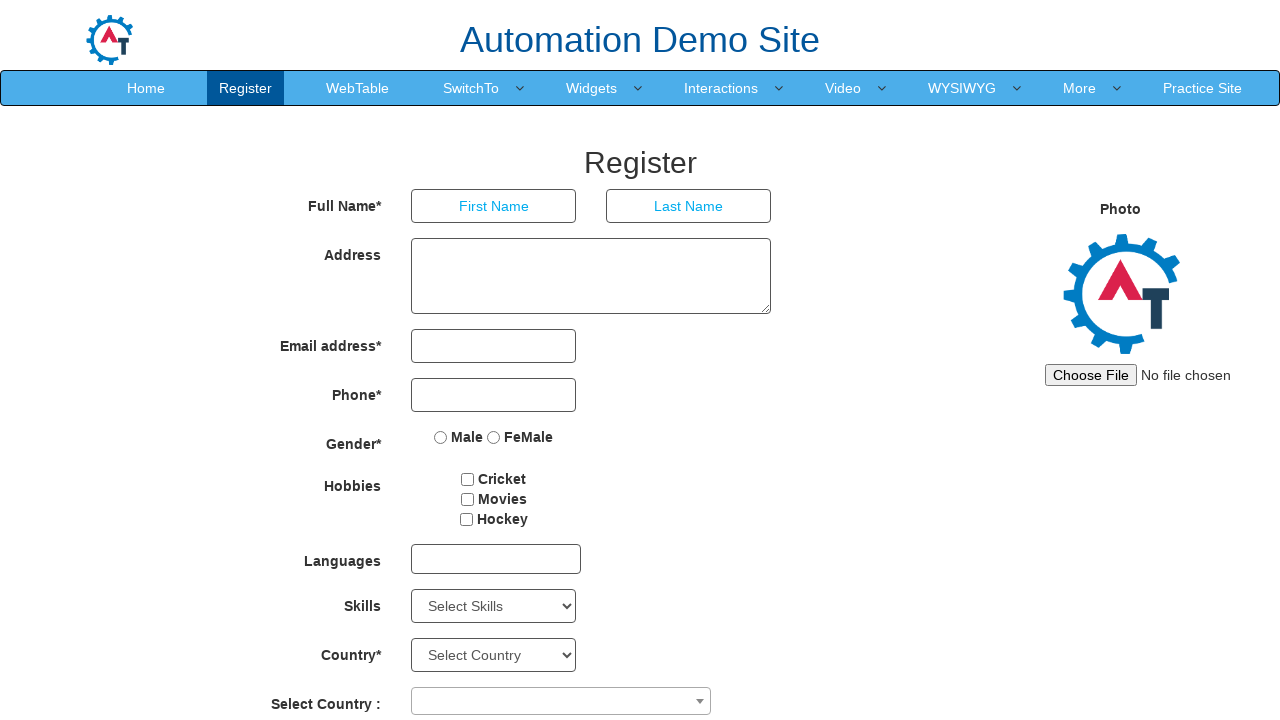

Filled First Name field with 'Augustin' on input[placeholder='First Name']
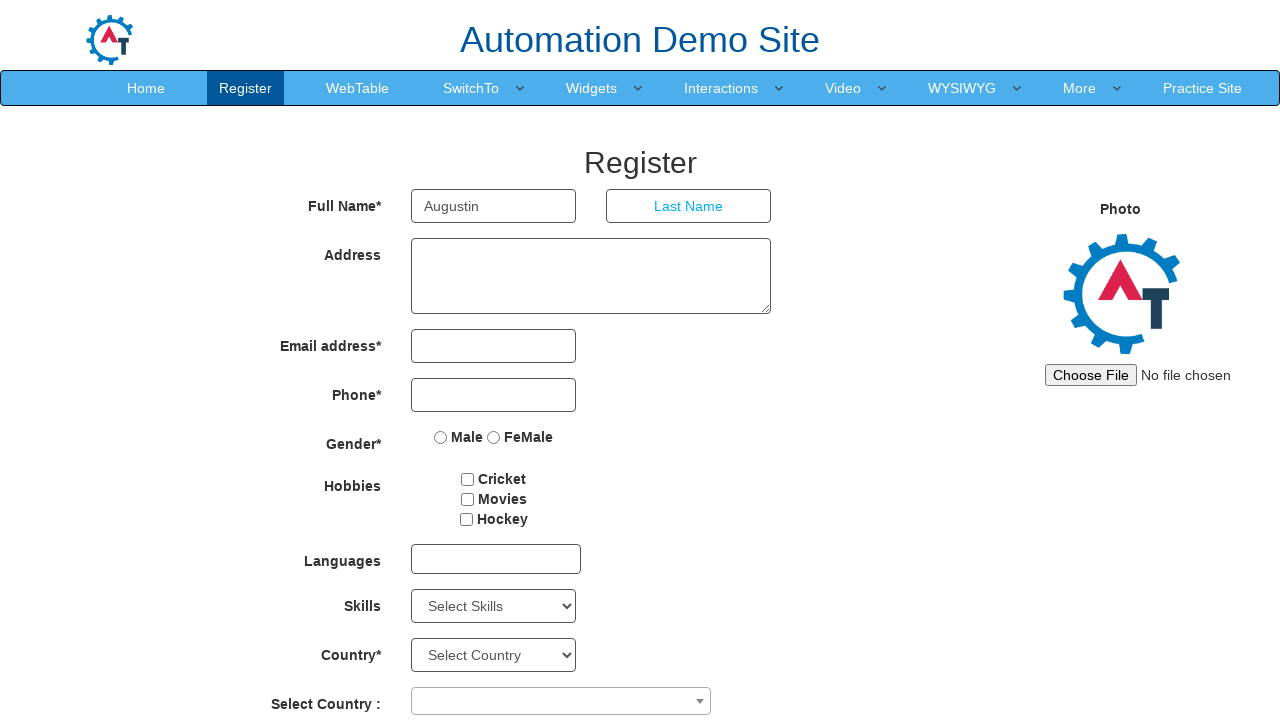

Filled Last Name field with 'Patron' on input[placeholder='Last Name']
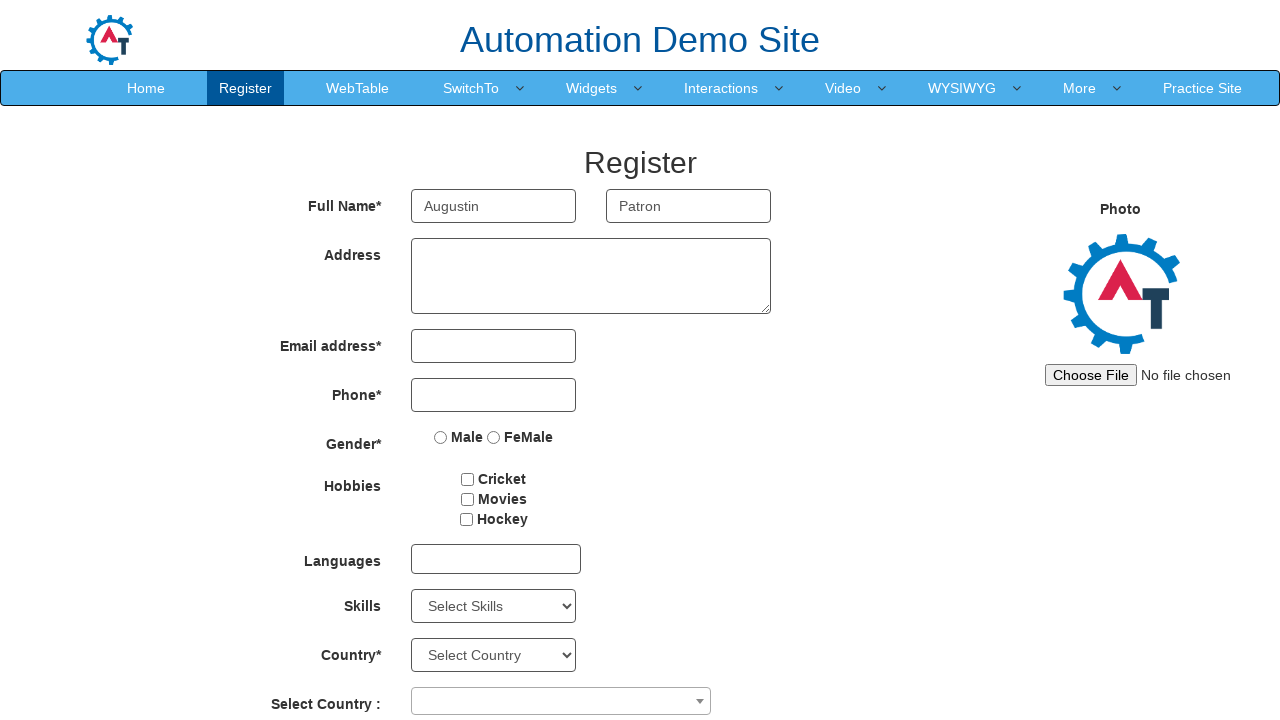

Filled Address field with 'Cluj nr 23' on textarea[ng-model='Adress']
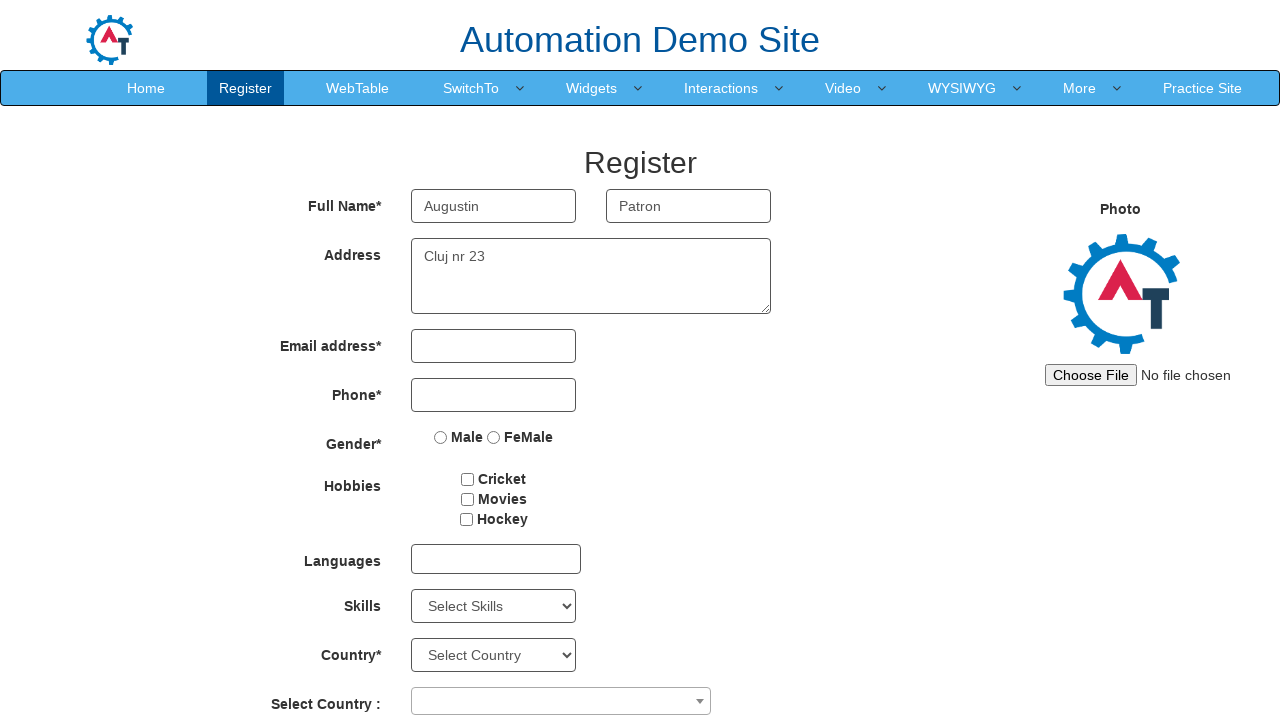

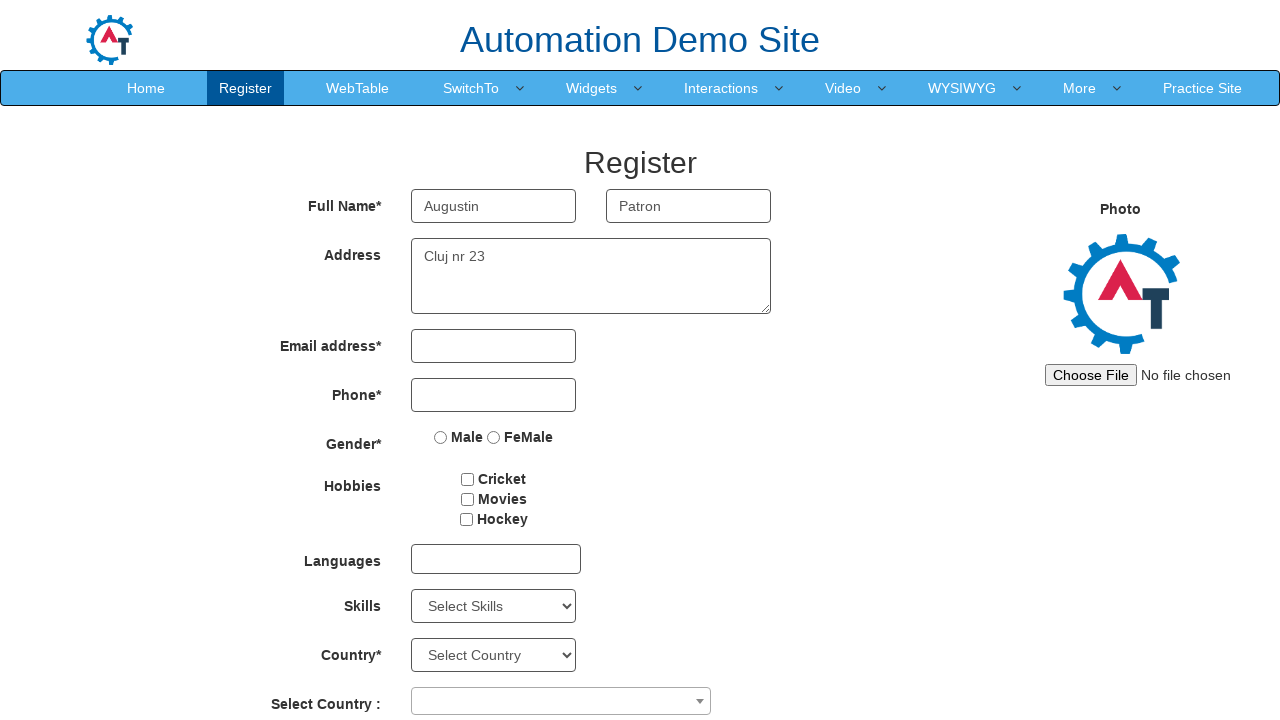